Tests handling of JavaScript confirmation alerts by clicking a button to trigger an alert and then dismissing it

Starting URL: http://demoqa.com/alerts

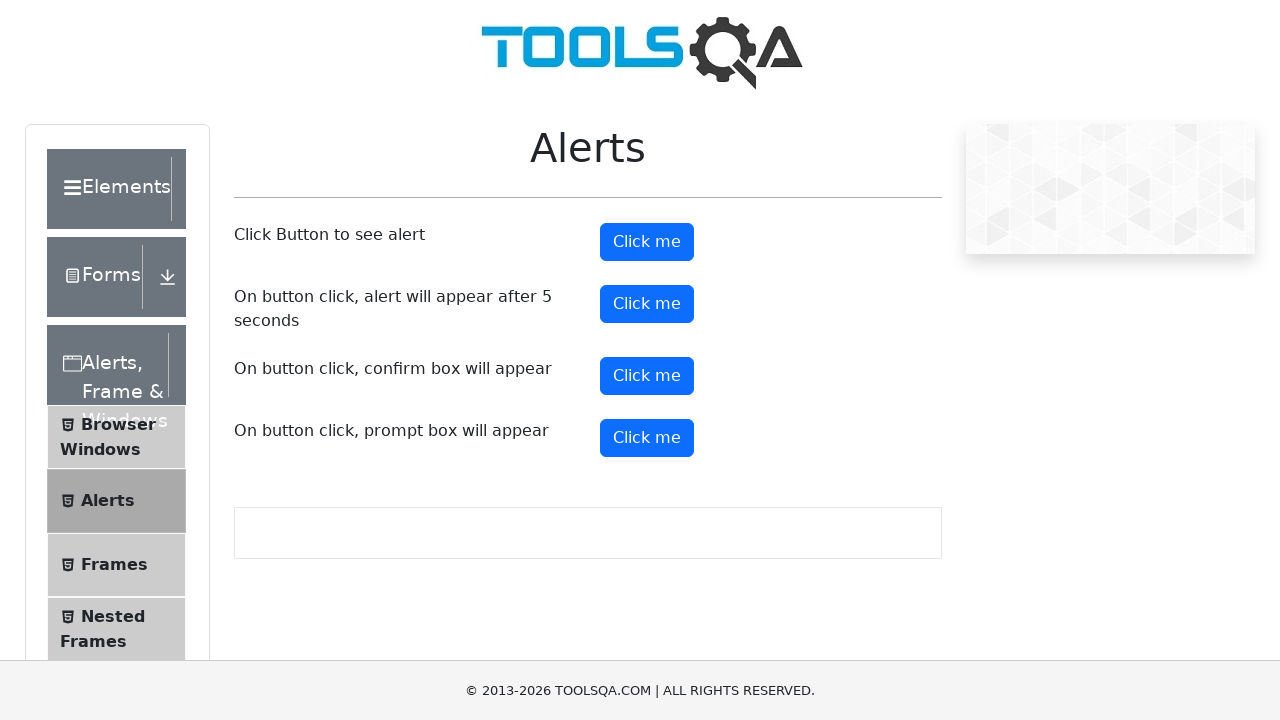

Scrolled confirm button into view
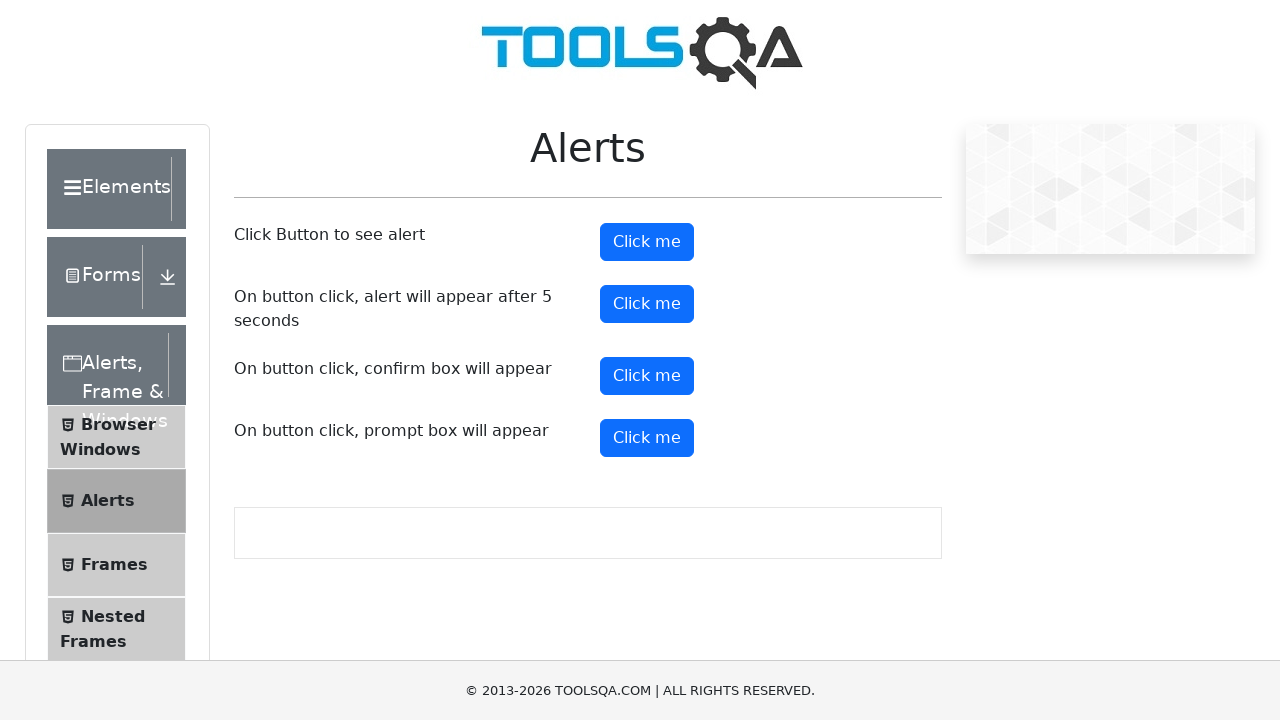

Set up dialog handler to dismiss confirmation alerts
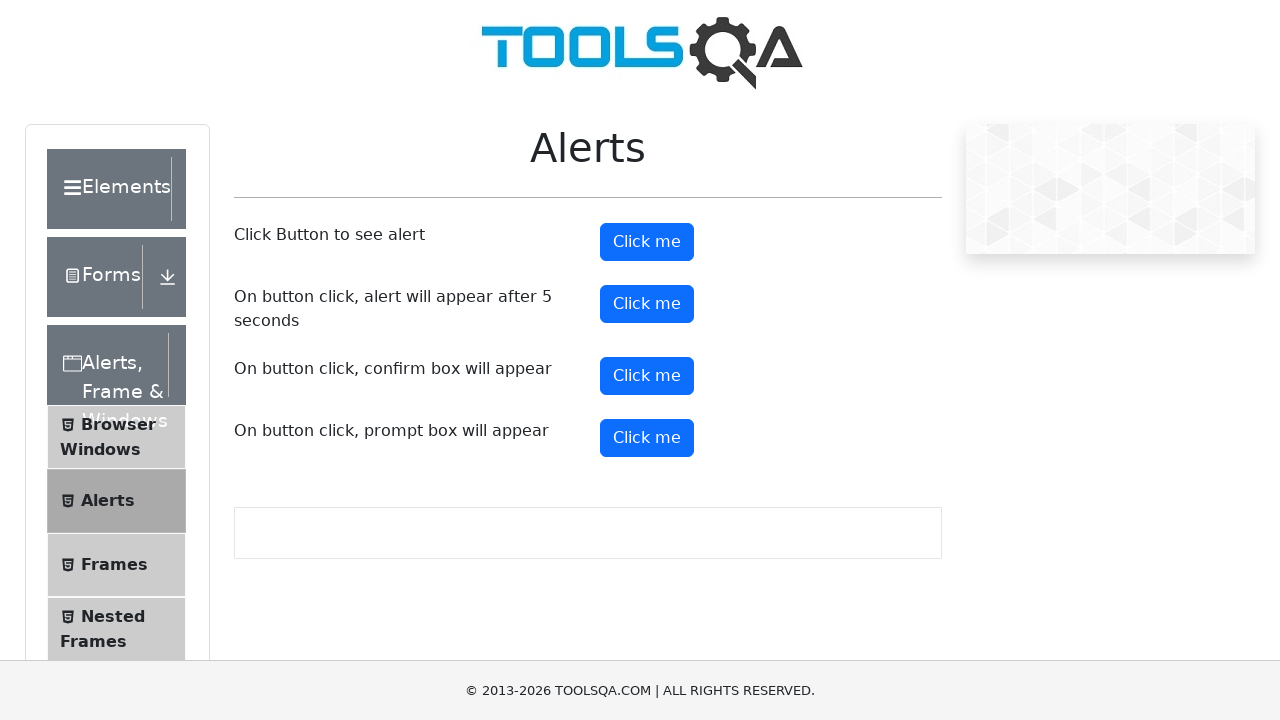

Clicked confirm button to trigger JavaScript confirmation alert at (647, 376) on #confirmButton
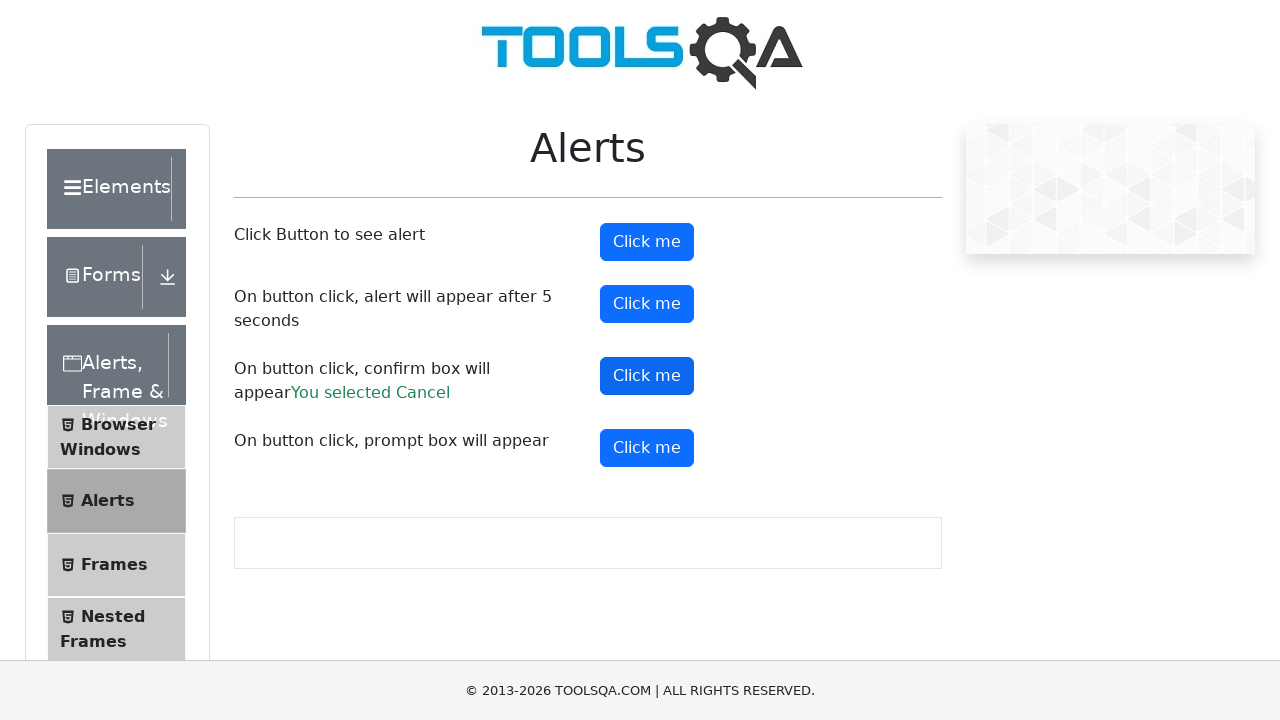

Waited for confirmation alert to be dismissed
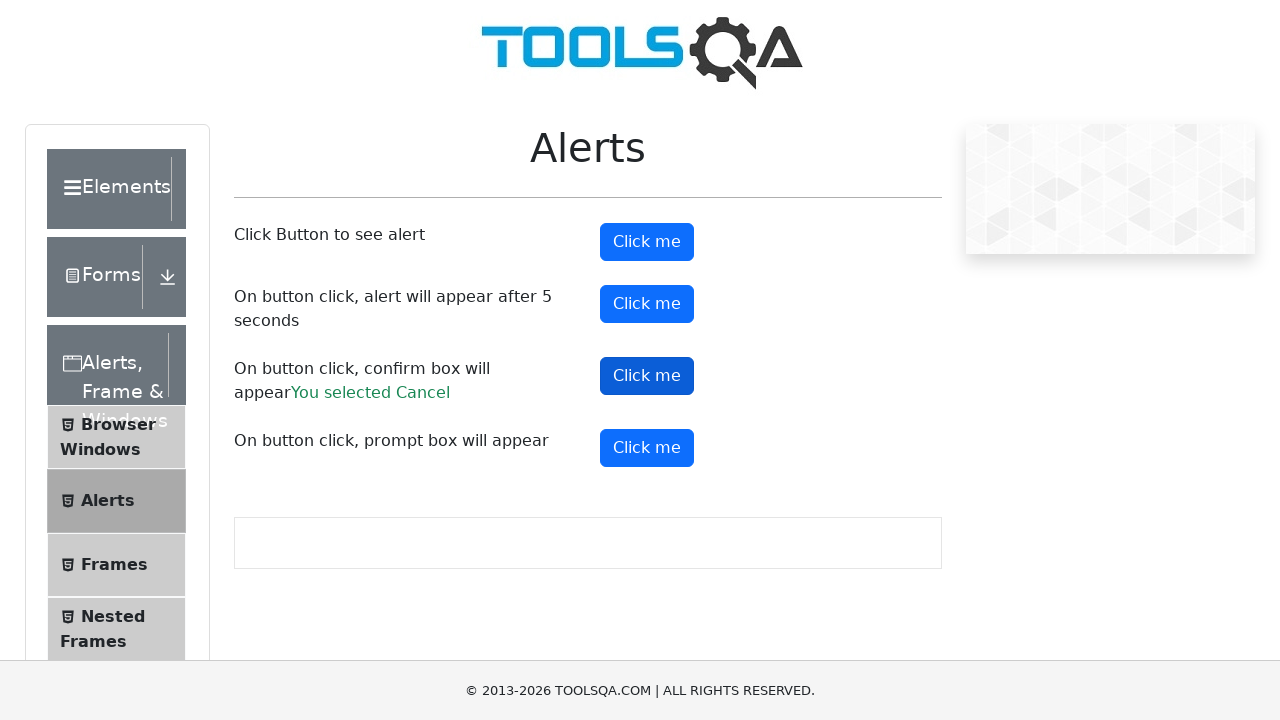

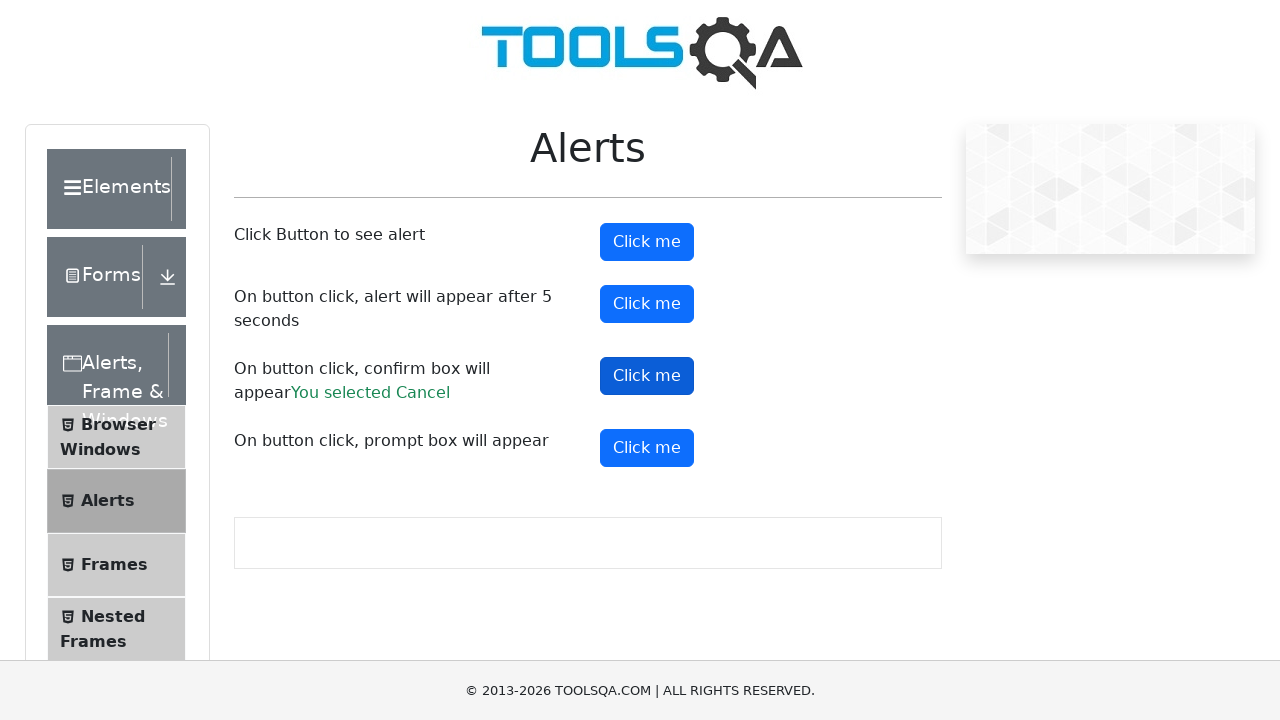